Tests the Text Box form by filling in full name, email, current address, and permanent address fields, then submitting the form.

Starting URL: https://demoqa.com/elements

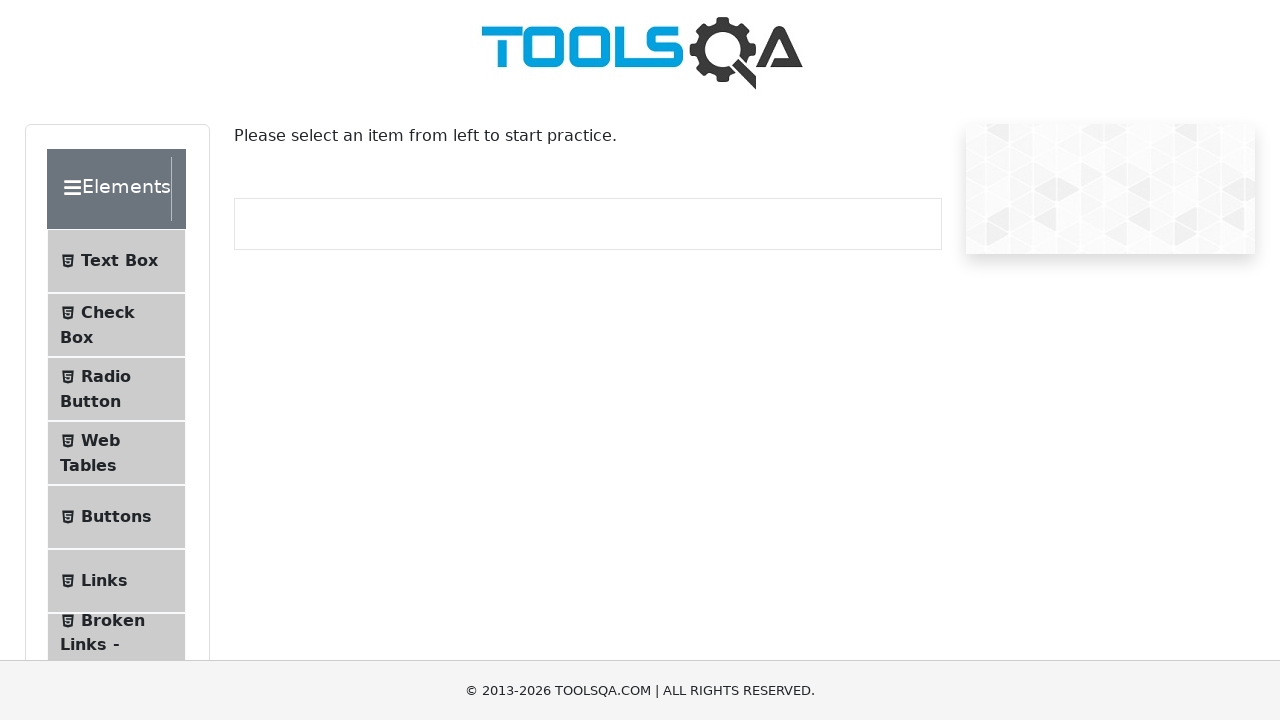

Clicked on Text Box button at (116, 261) on li#item-0
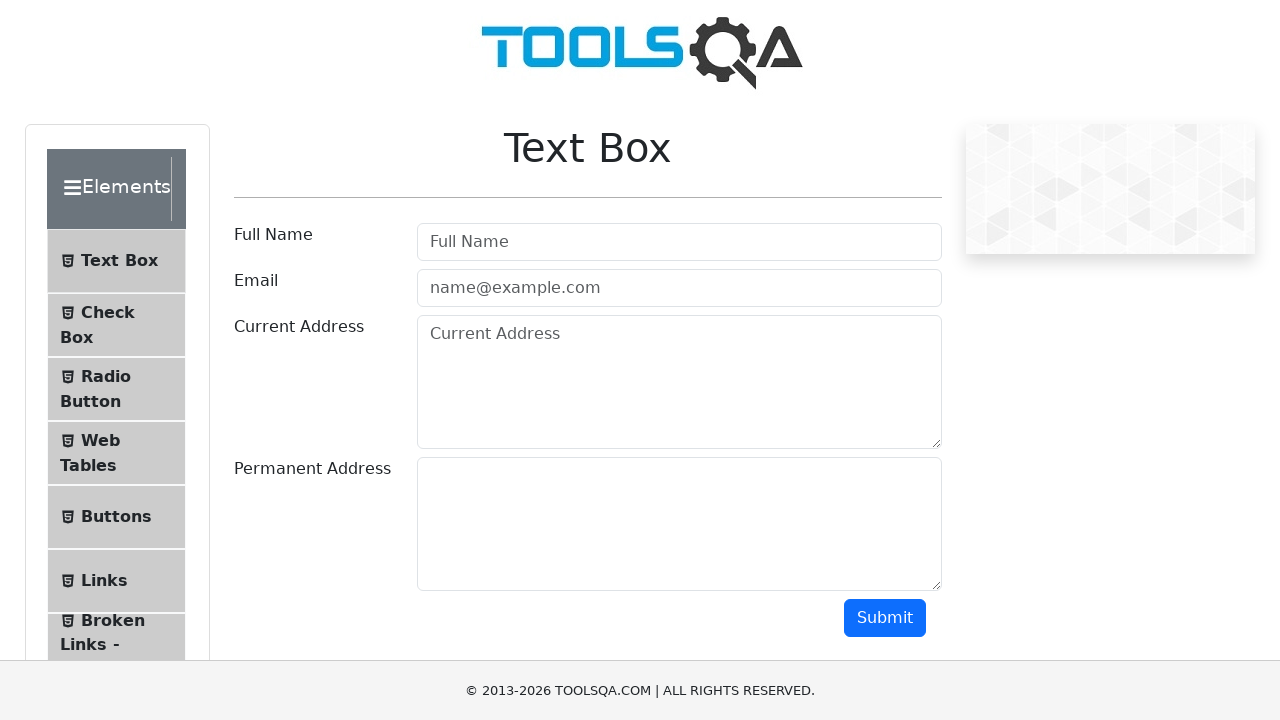

Filled Full Name field with 'Mykola Petrov' on input[placeholder="Full Name"]
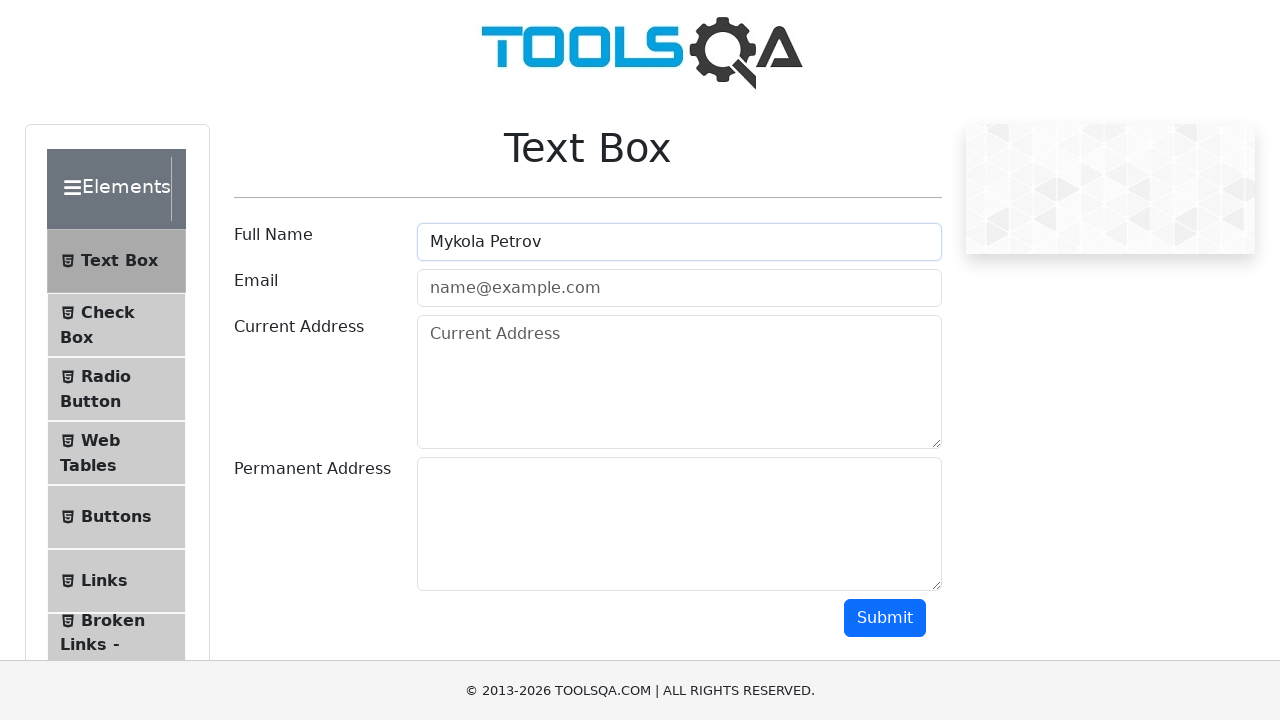

Filled email field with 'petroffn@gmail.com' on input[placeholder="name@example.com"]
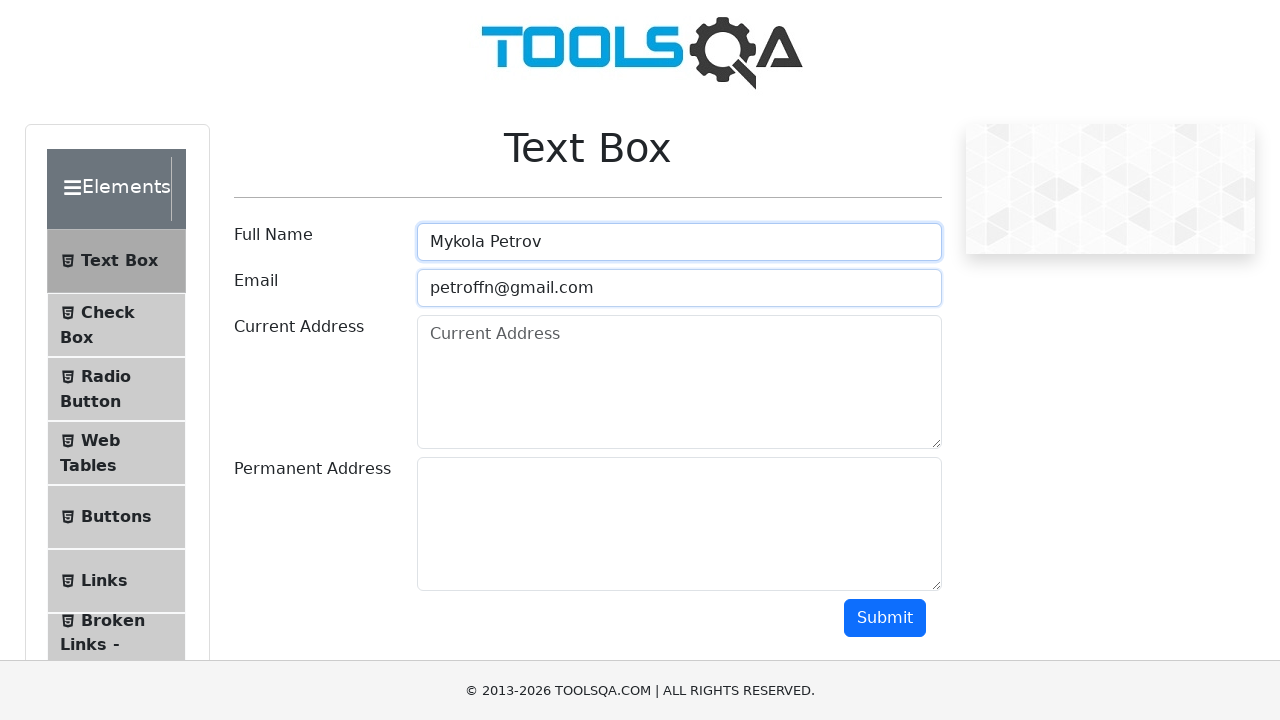

Filled Current Address field with Ukrainian address on textarea[placeholder="Current Address"]
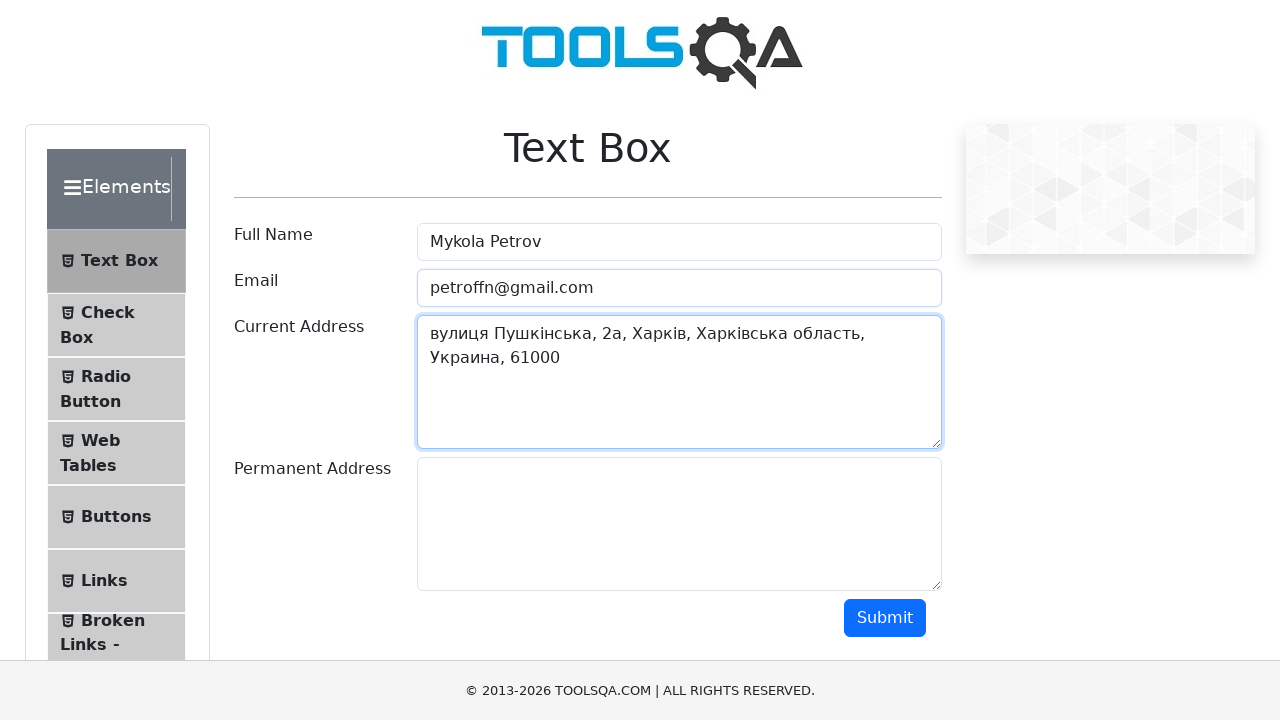

Filled Permanent Address field with Ukrainian address on textarea#permanentAddress
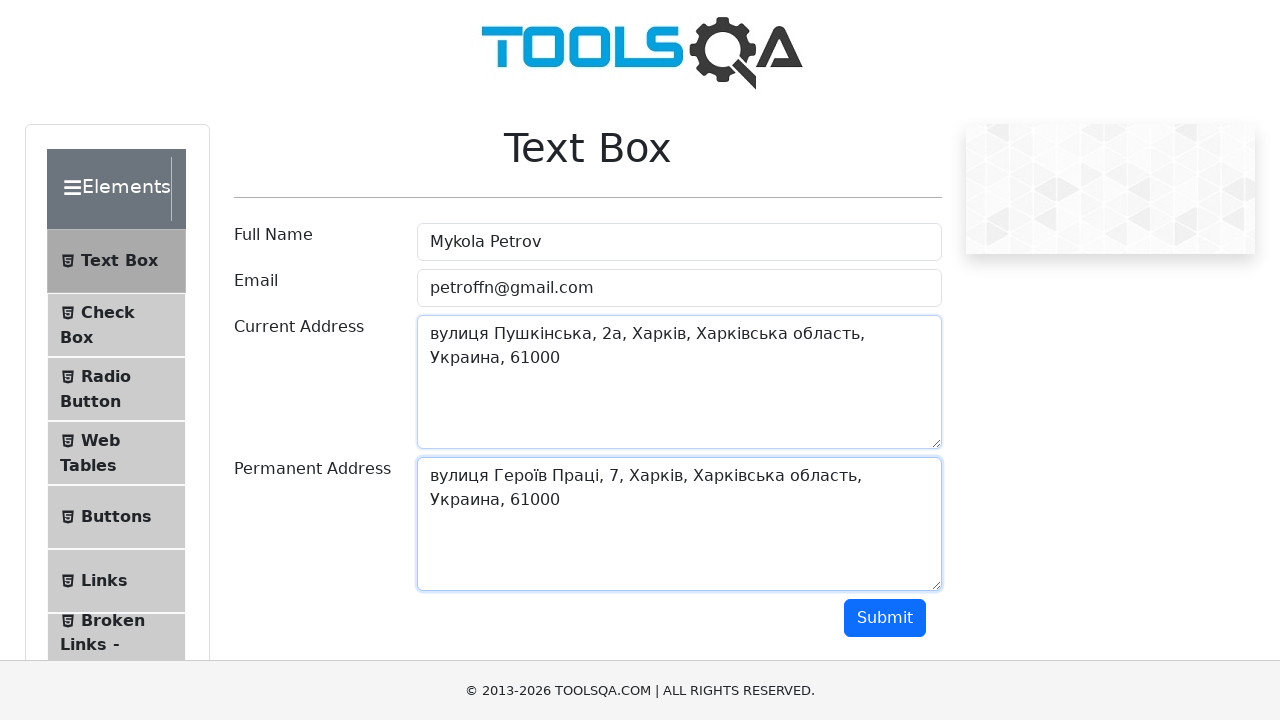

Clicked Submit button to submit the form at (885, 618) on button#submit
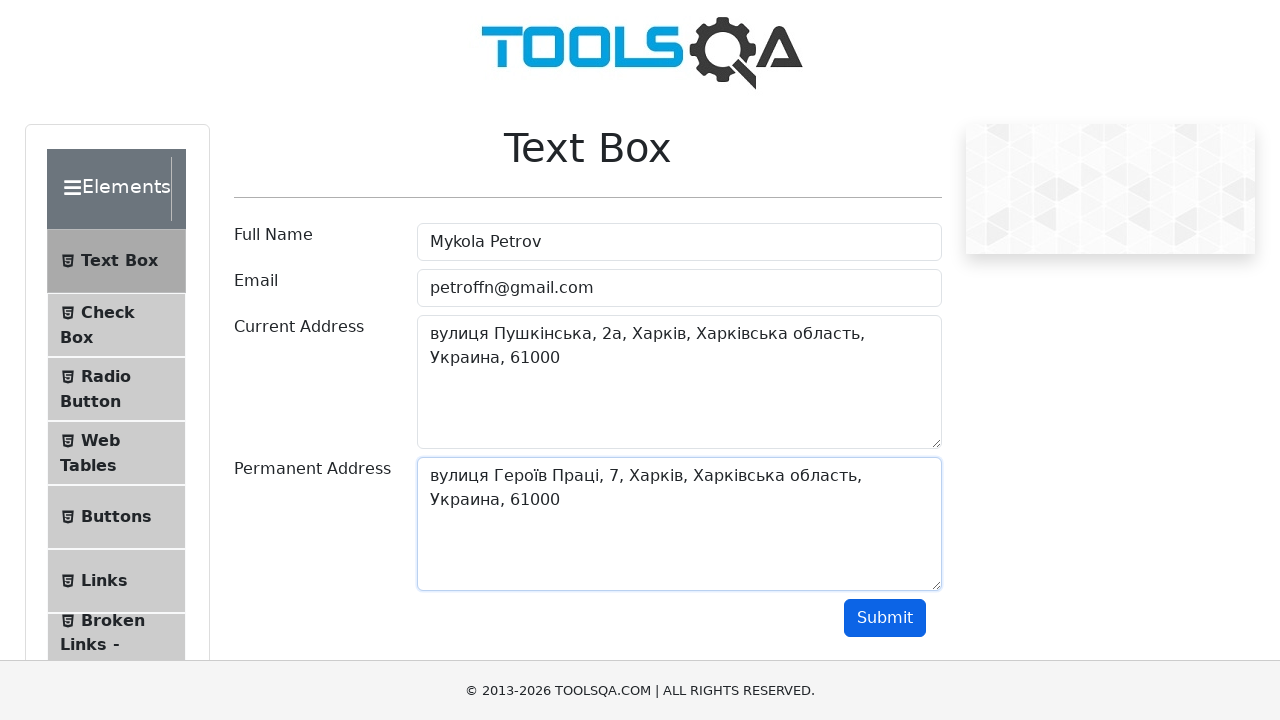

Form output appeared on the page
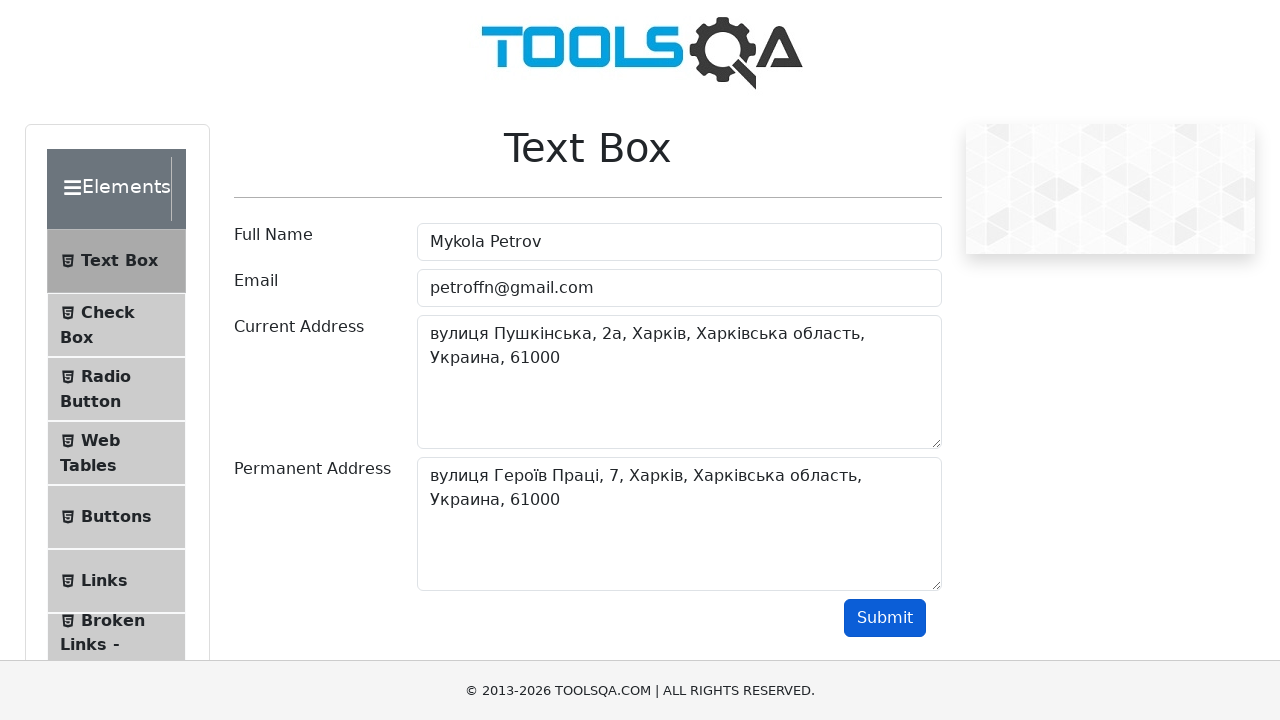

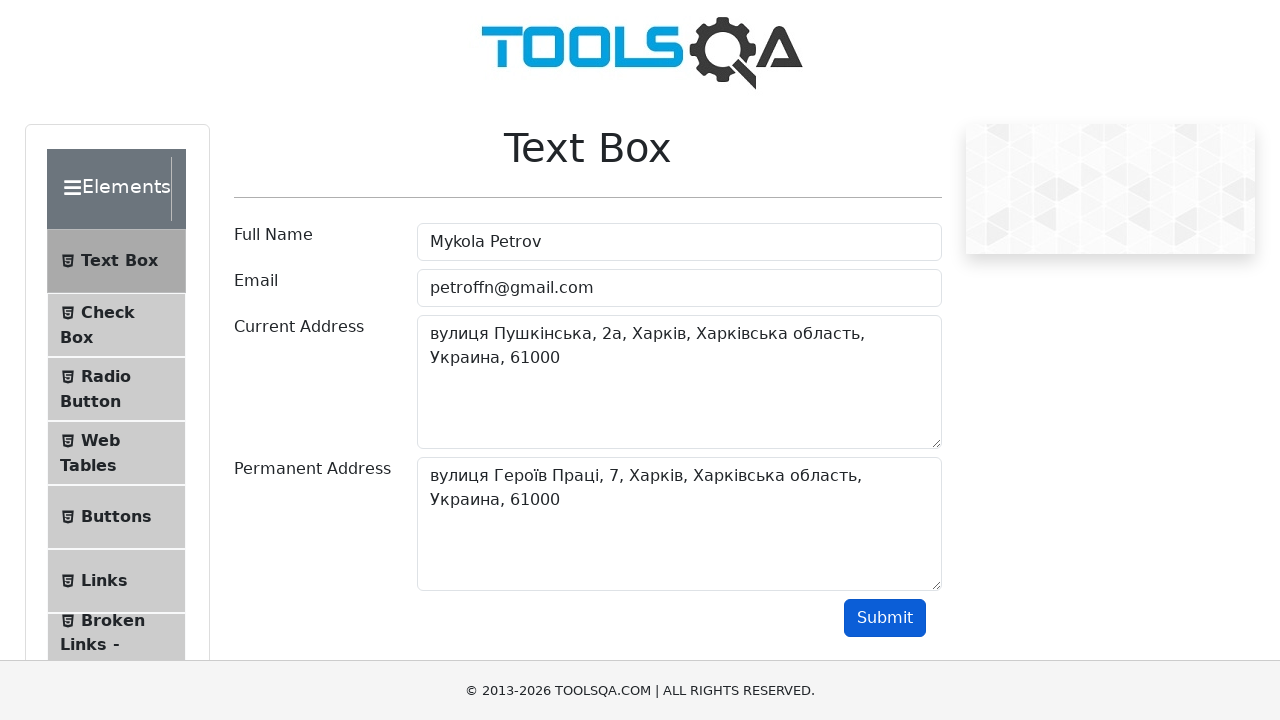